Tests iframe interaction on jQuery UI page by switching to an iframe, clicking an item in the selectable list, switching back to main content, and navigating to the Draggable page

Starting URL: https://jqueryui.com/selectable/

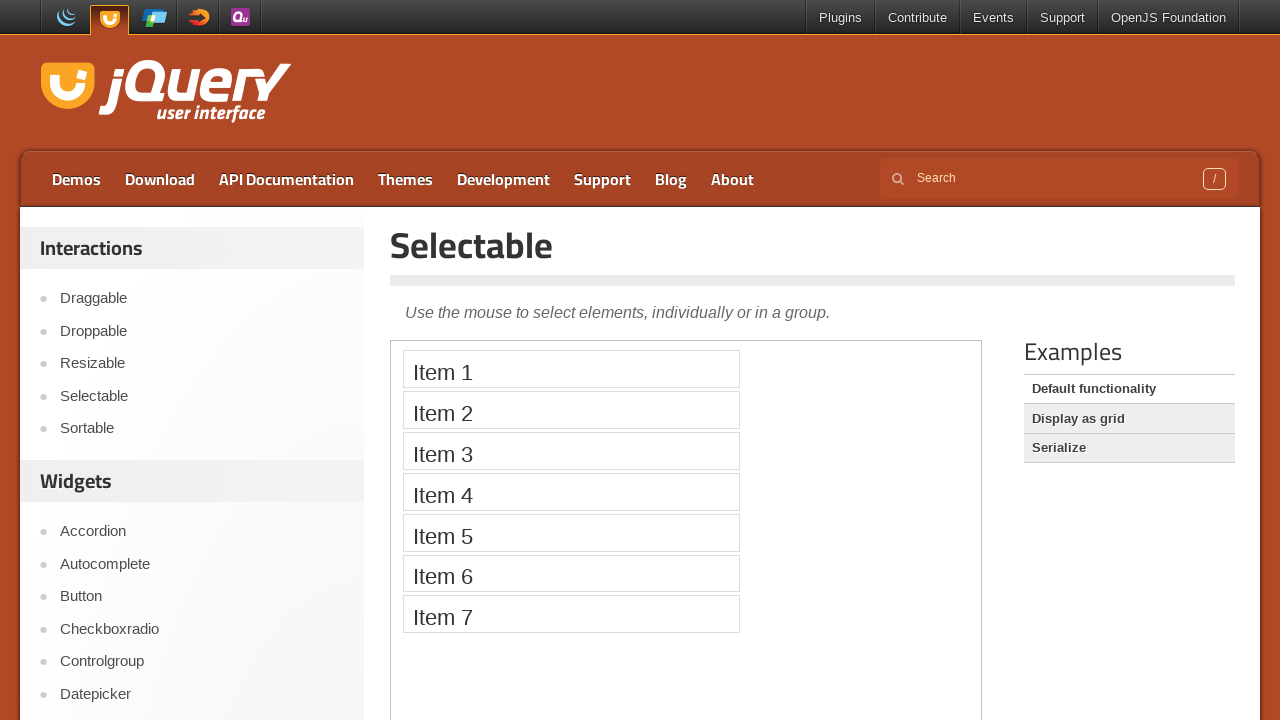

Located demo iframe on jQuery UI Selectable page
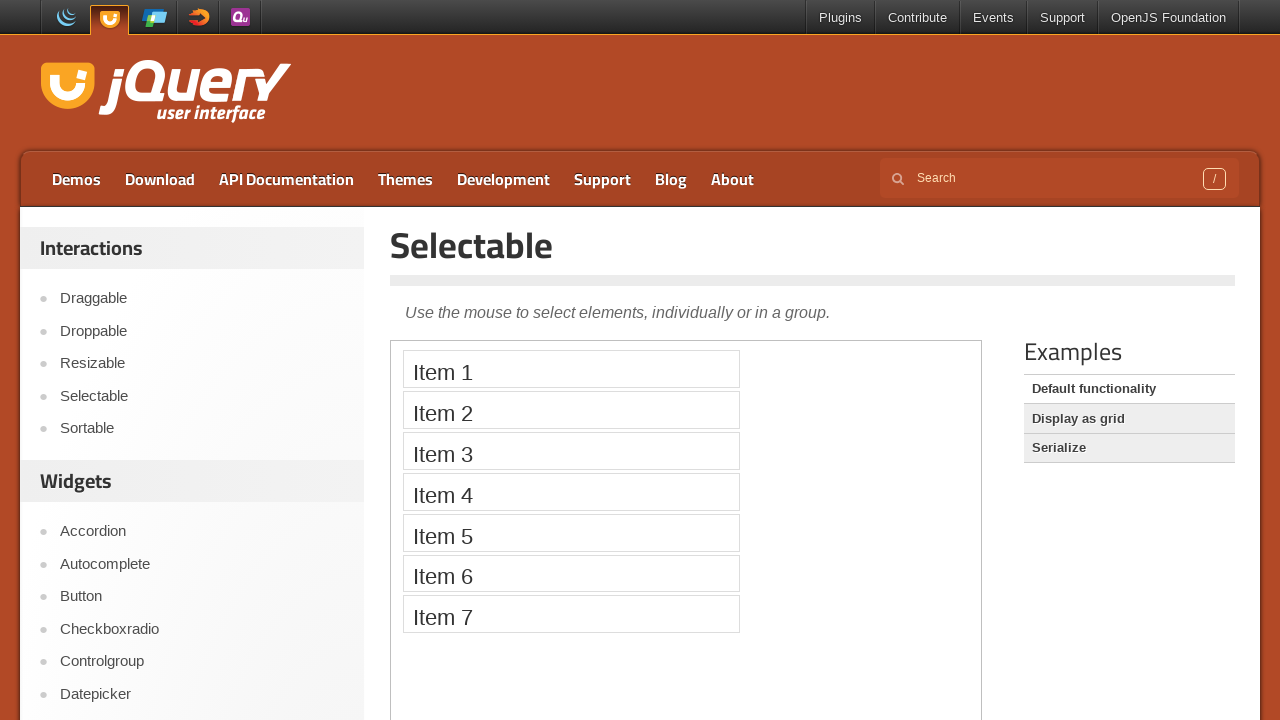

Clicked Item 1 in the selectable list within iframe at (571, 369) on iframe.demo-frame >> internal:control=enter-frame >> li:has-text('Item 1')
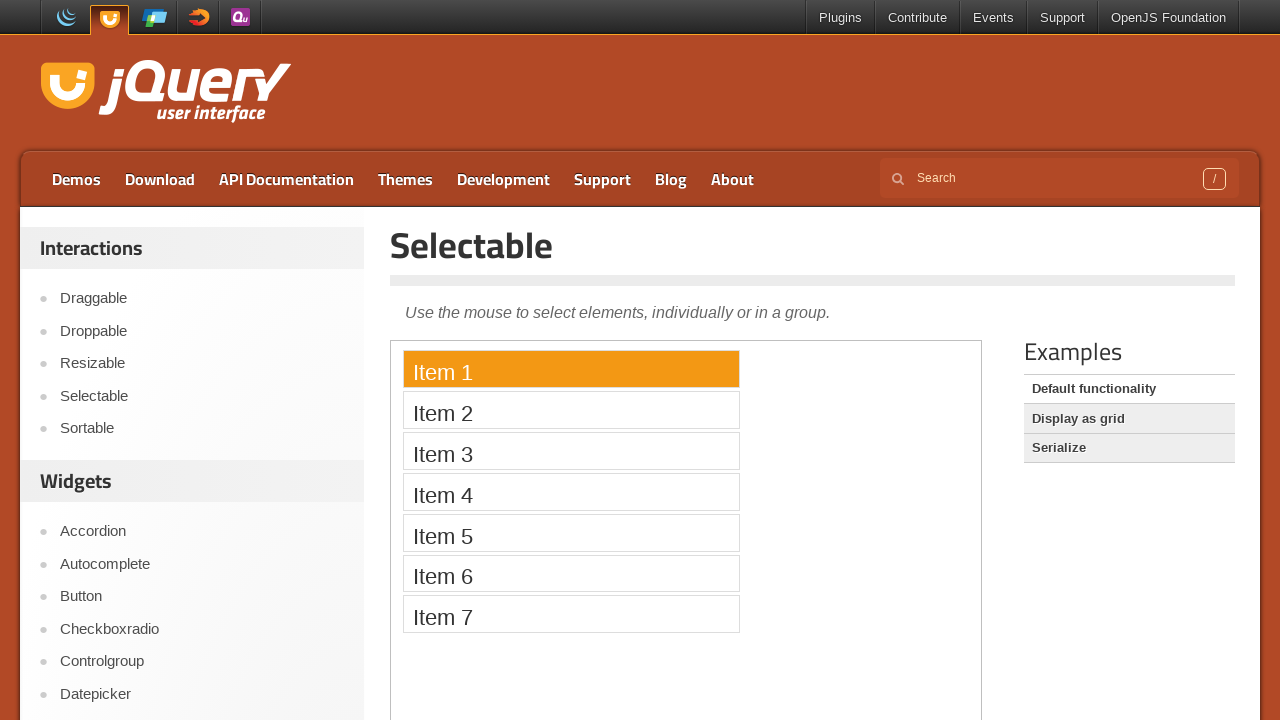

Clicked Draggable link to navigate to Draggable page at (202, 299) on a:has-text('Draggable')
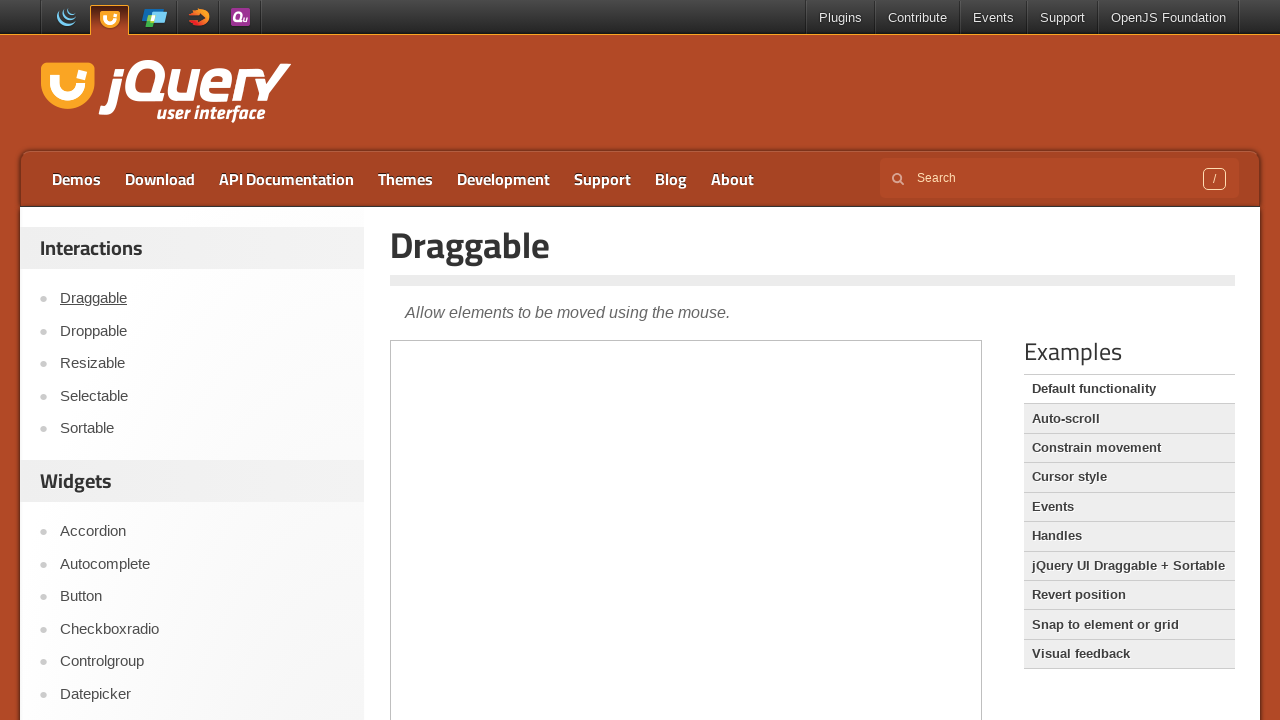

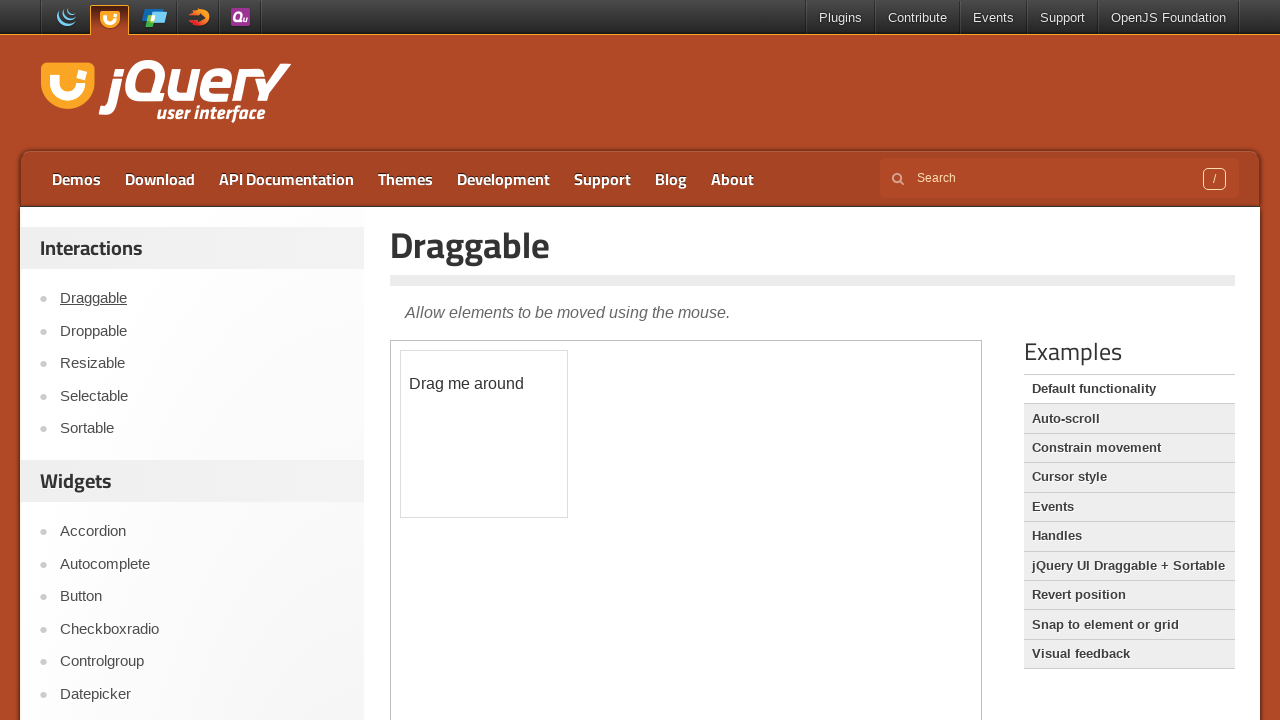